Tests JavaScript alert interactions by clicking buttons to trigger JS Alert, JS Confirm, and JS Prompt dialogs, then accepting, dismissing, and entering text into the respective dialogs.

Starting URL: https://the-internet.herokuapp.com/javascript_alerts

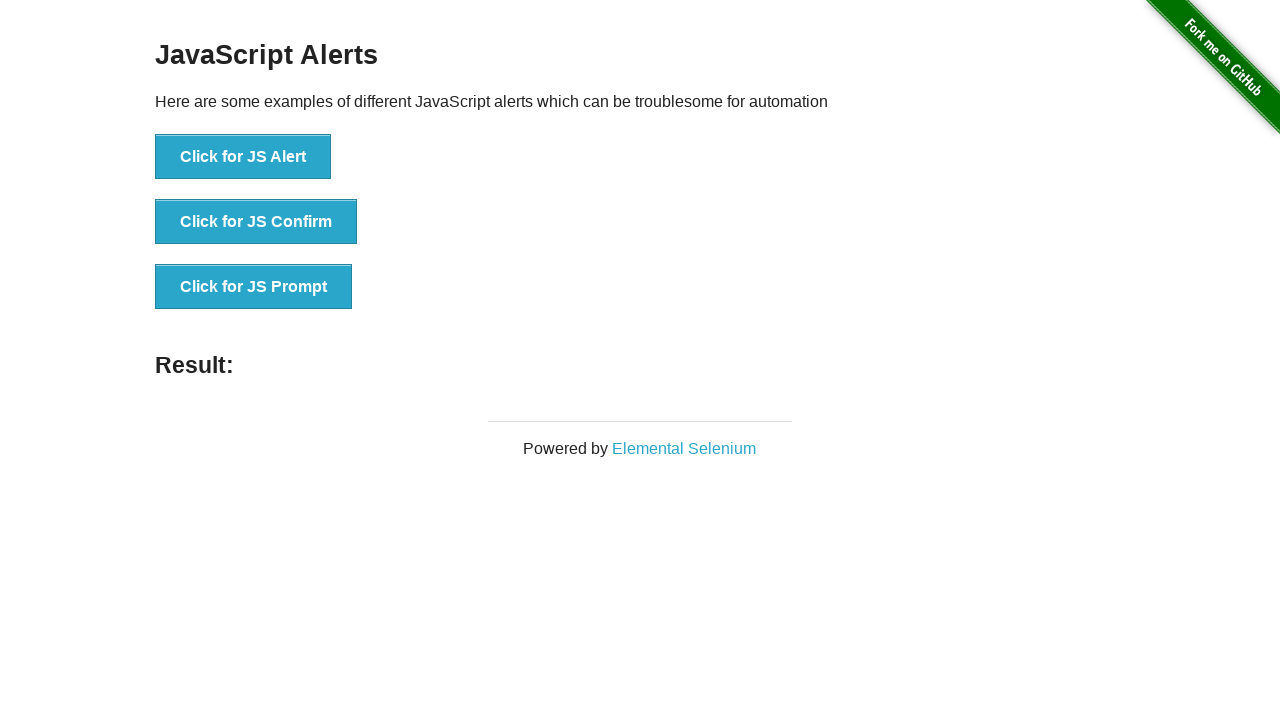

Clicked button to trigger JS Alert dialog at (243, 157) on xpath=//button[contains(text(),'Click for JS Alert')]
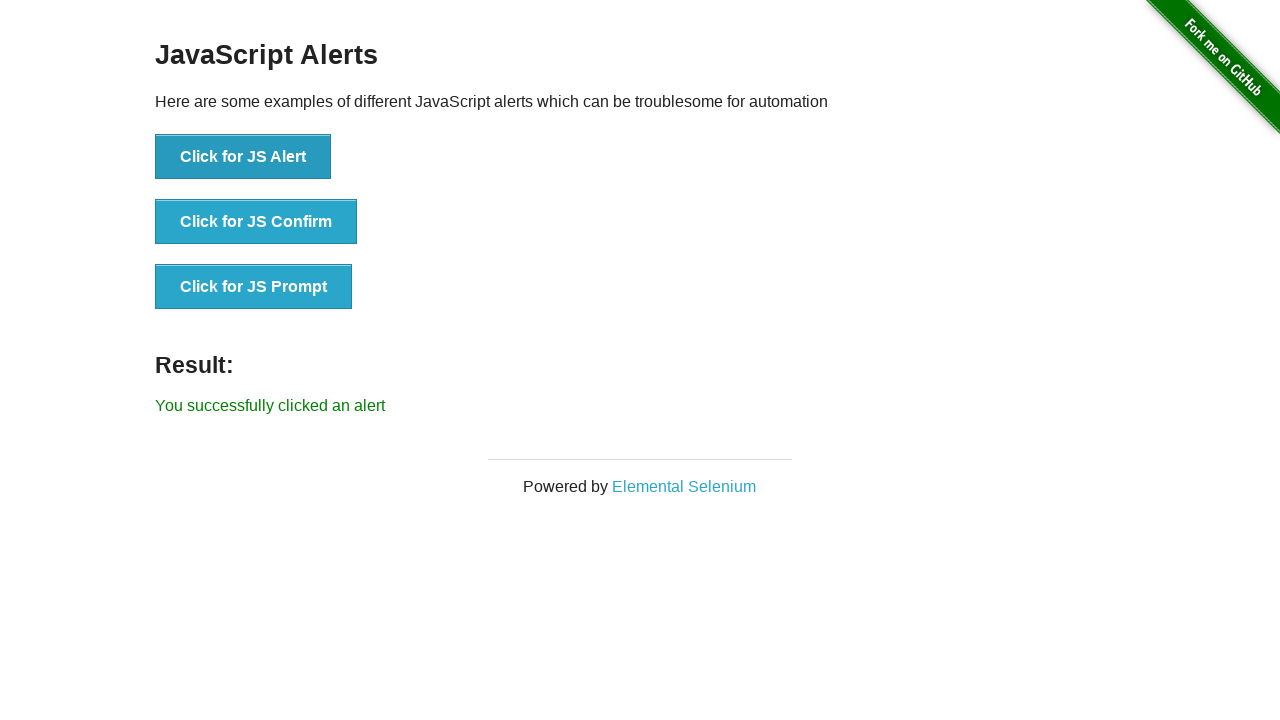

Set up dialog handler to accept alerts
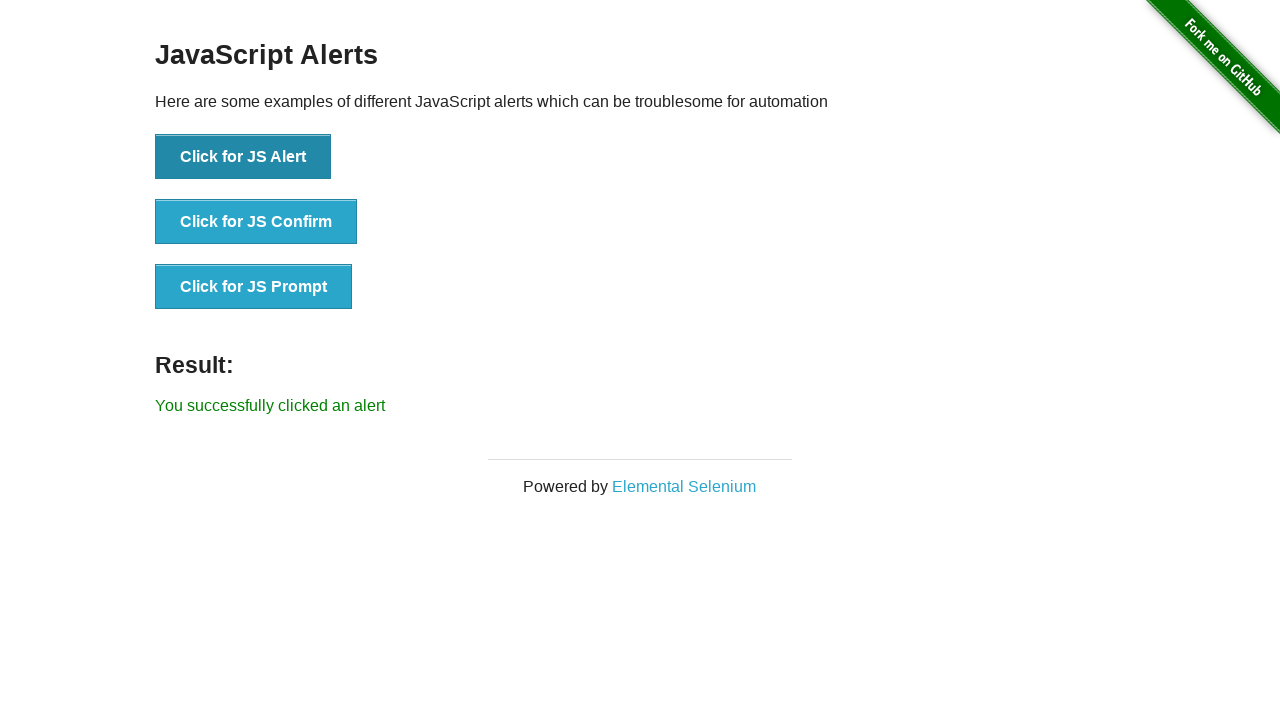

Waited for alert dialog to be processed
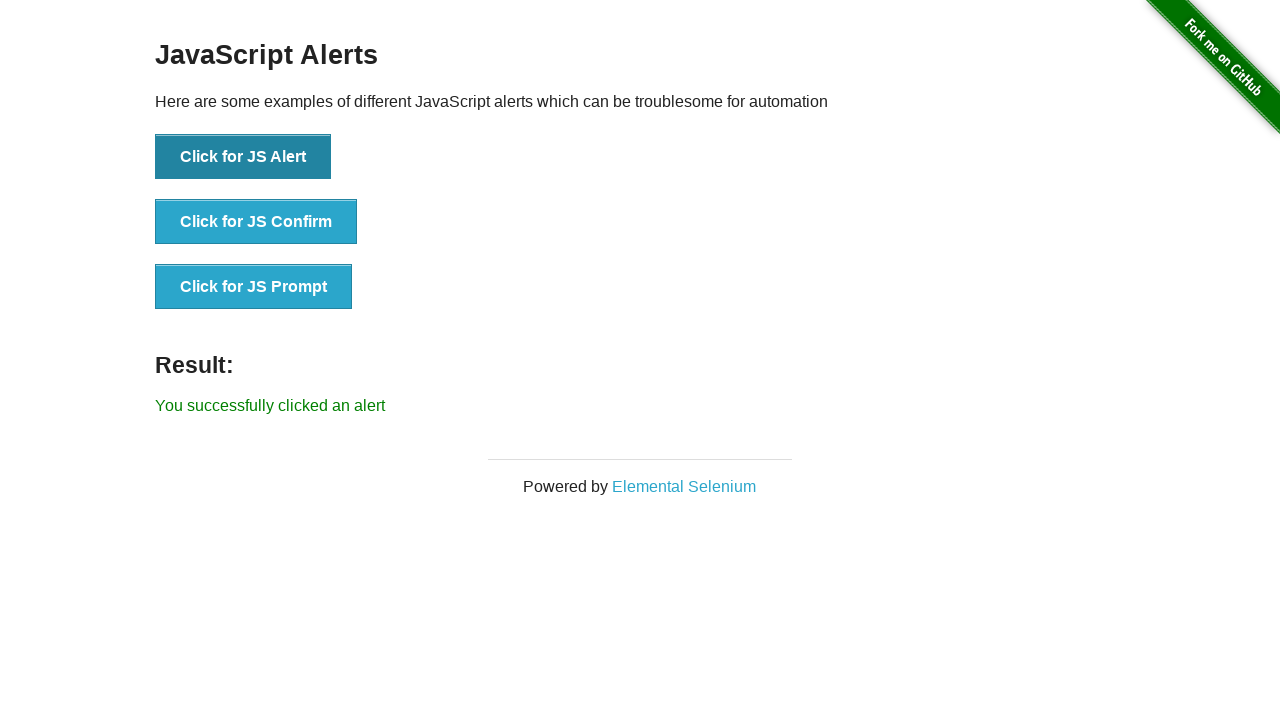

Set up dialog handler to dismiss confirm dialog
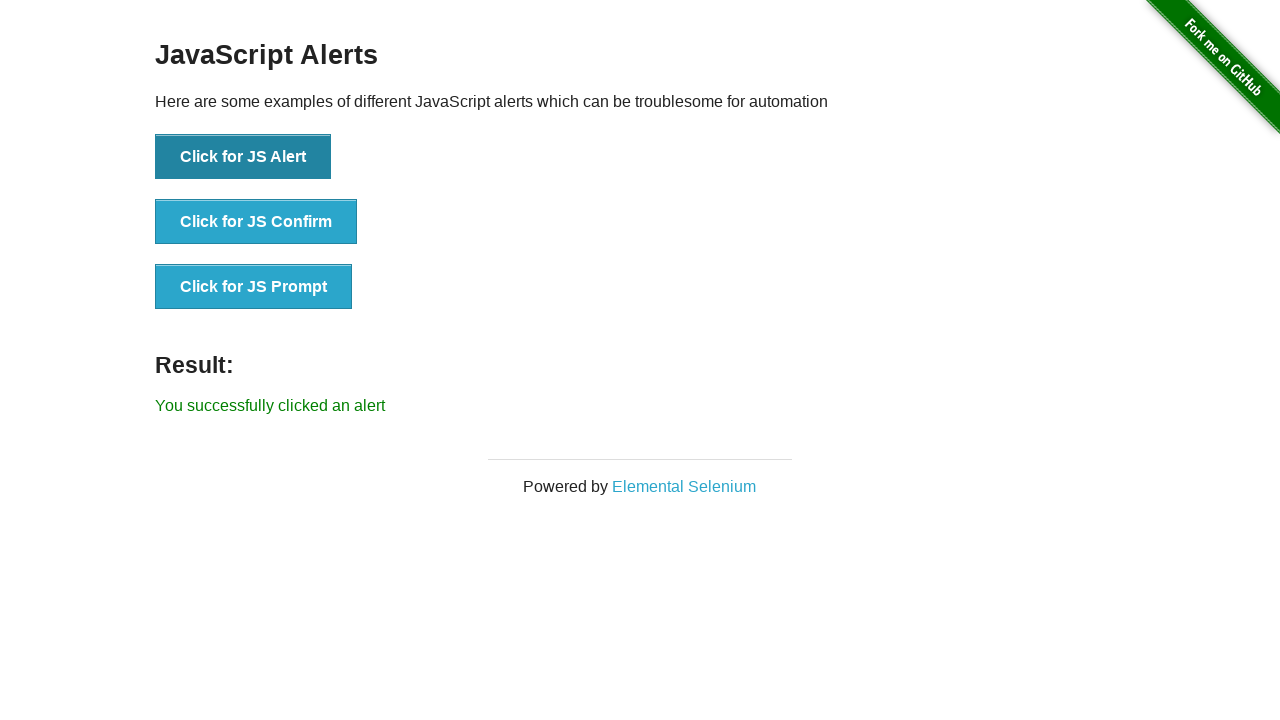

Clicked button to trigger JS Confirm dialog at (256, 222) on xpath=//button[contains(text(),'Click for JS Confirm')]
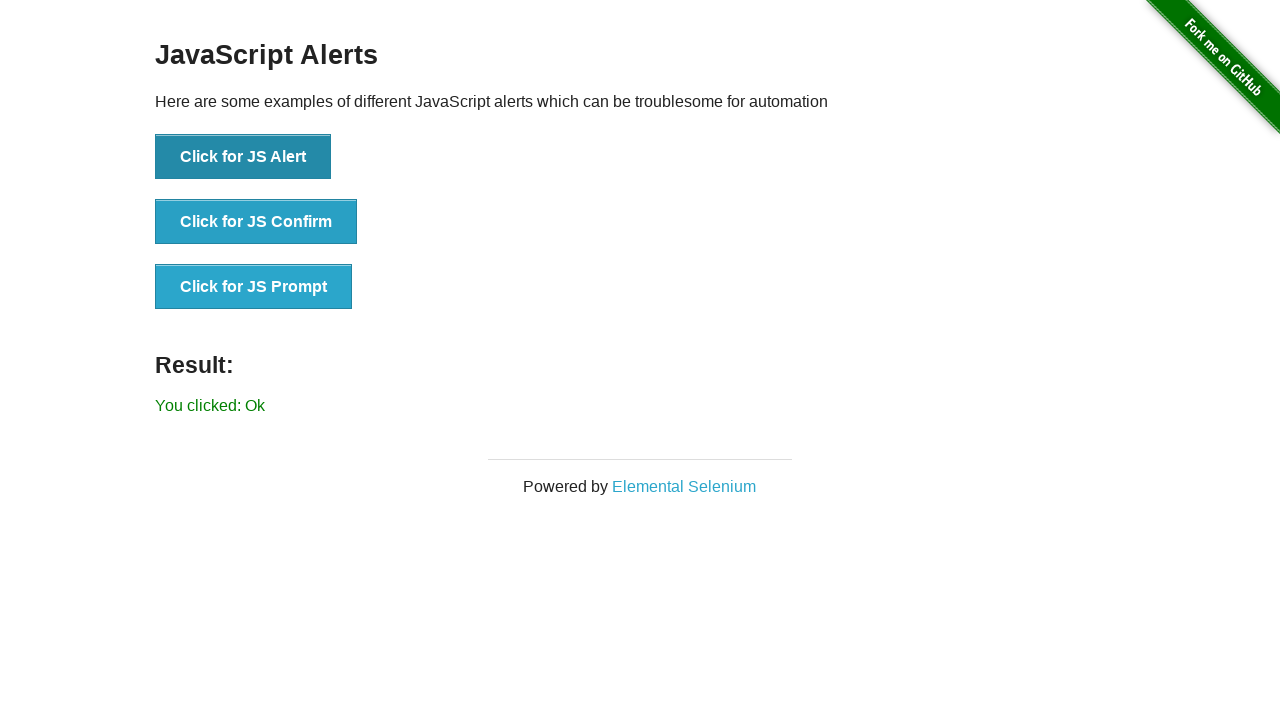

Waited for confirm dialog to be dismissed
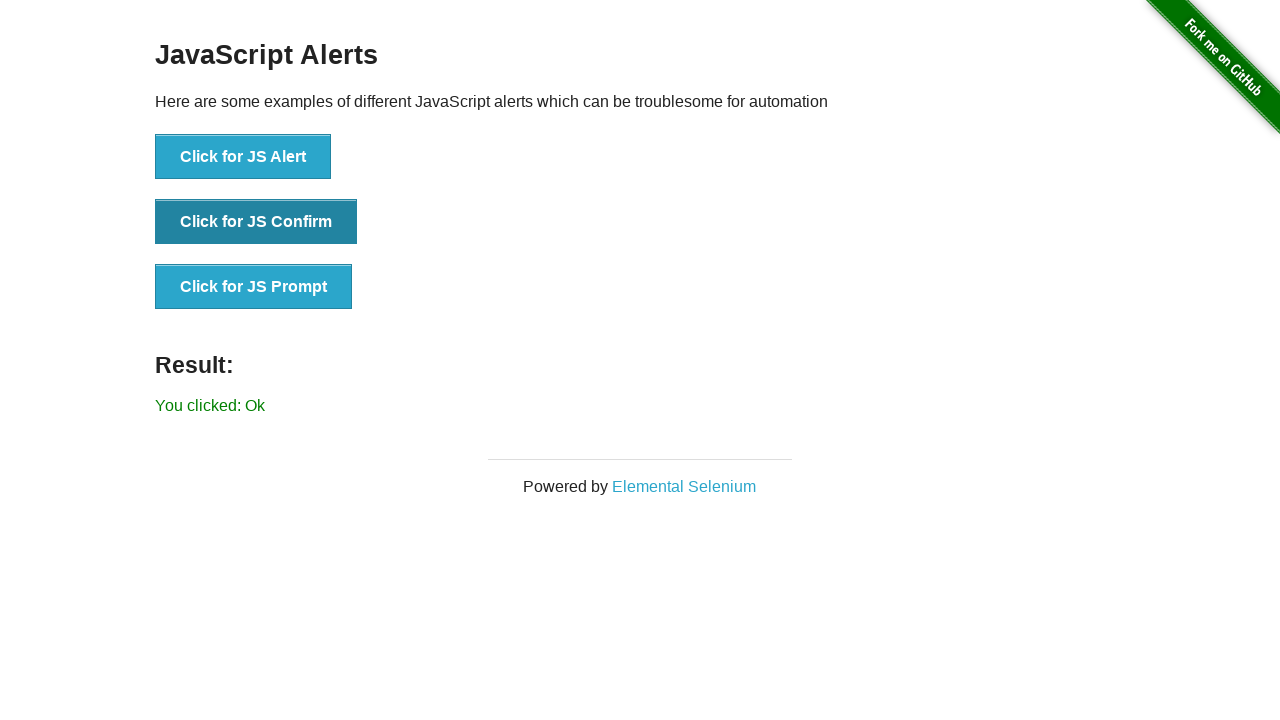

Set up dialog handler to accept prompt with text 'Automation Testing'
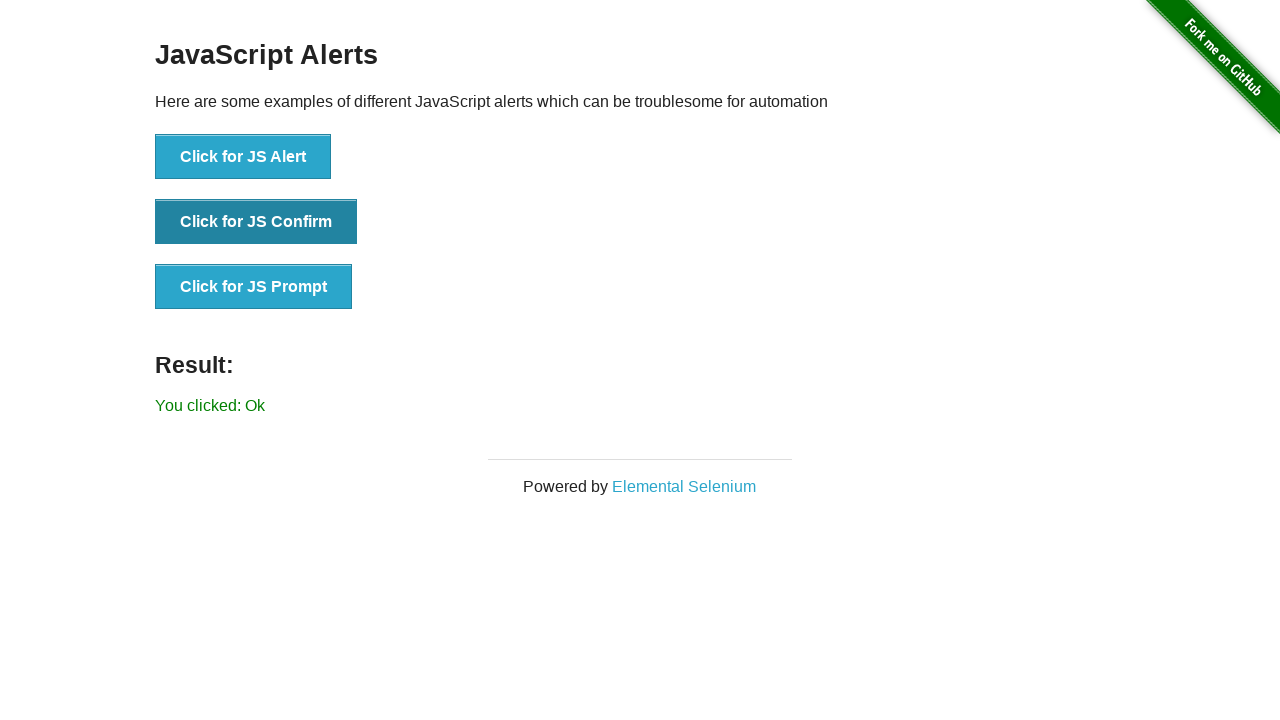

Clicked button to trigger JS Prompt dialog at (254, 287) on xpath=//button[contains(text(),'Click for JS Prompt')]
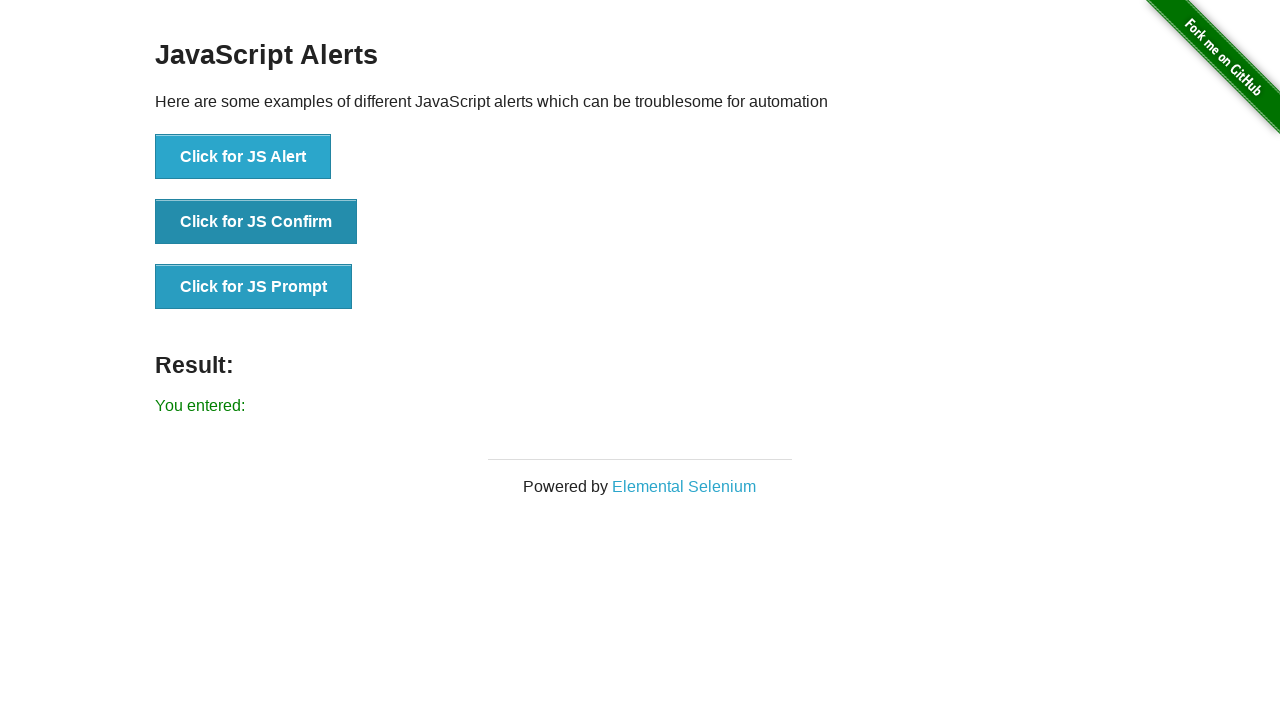

Waited for prompt dialog to be processed with text input
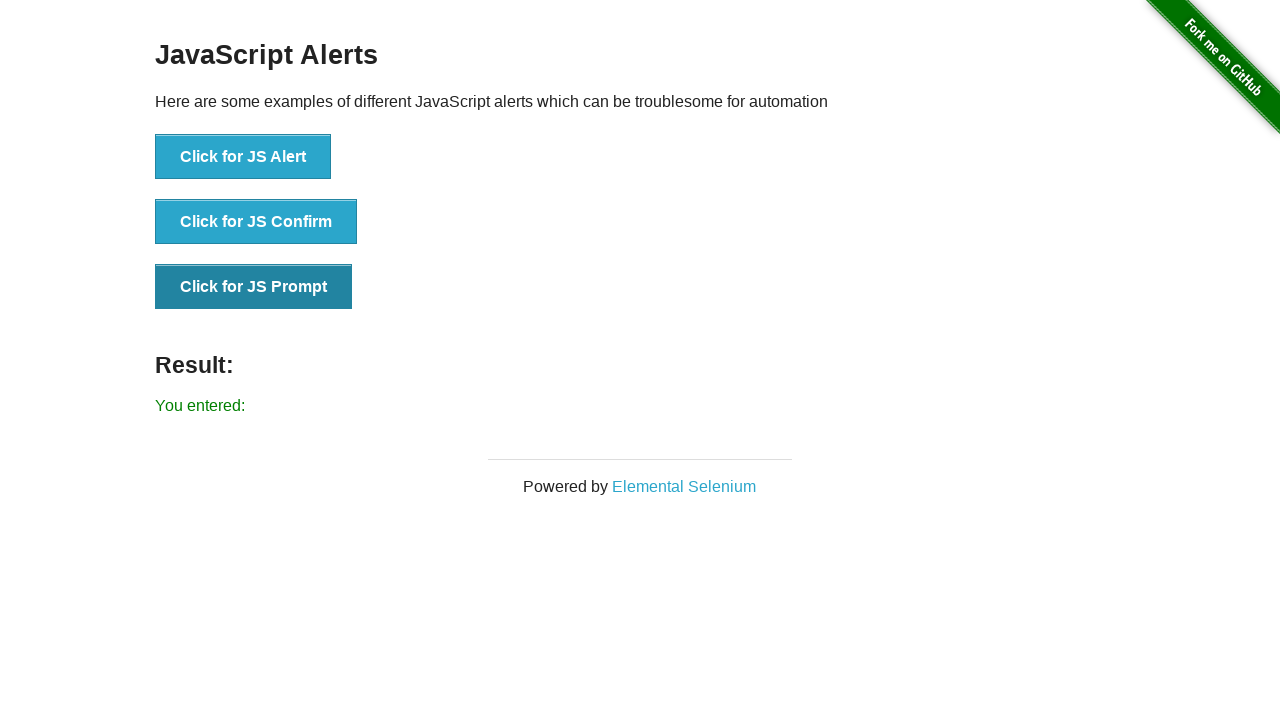

Verified result text element is displayed on page
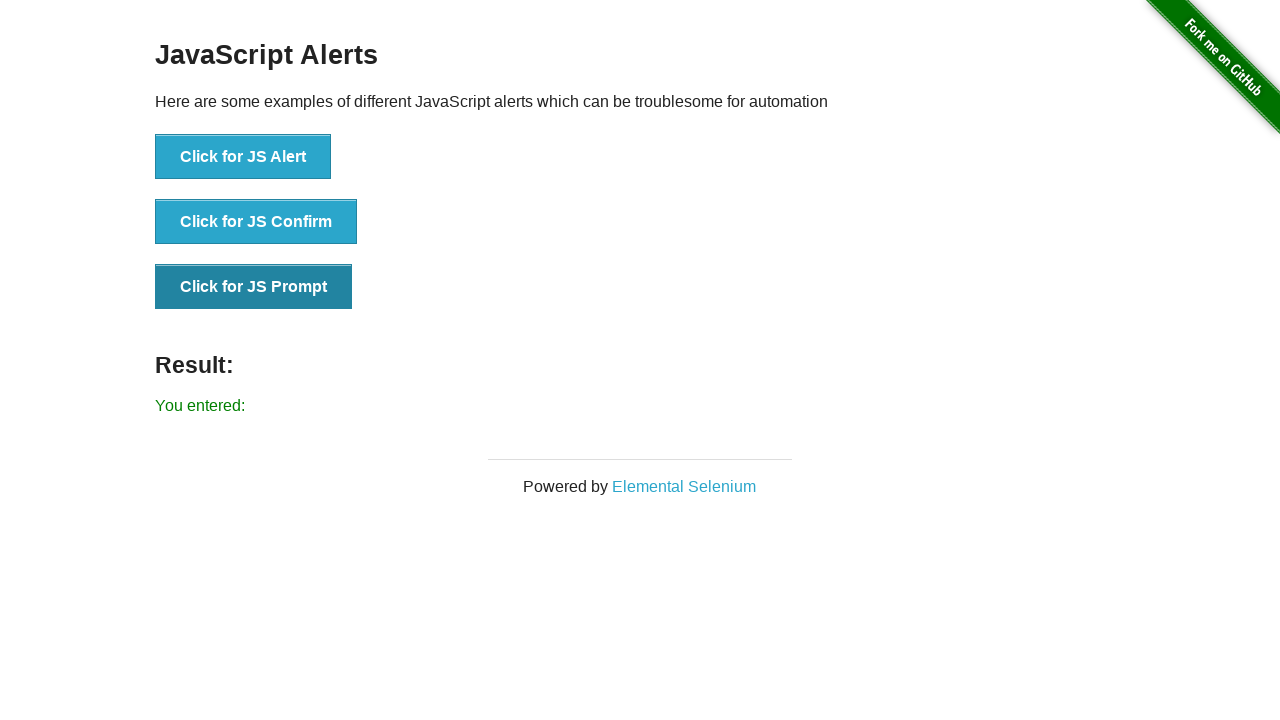

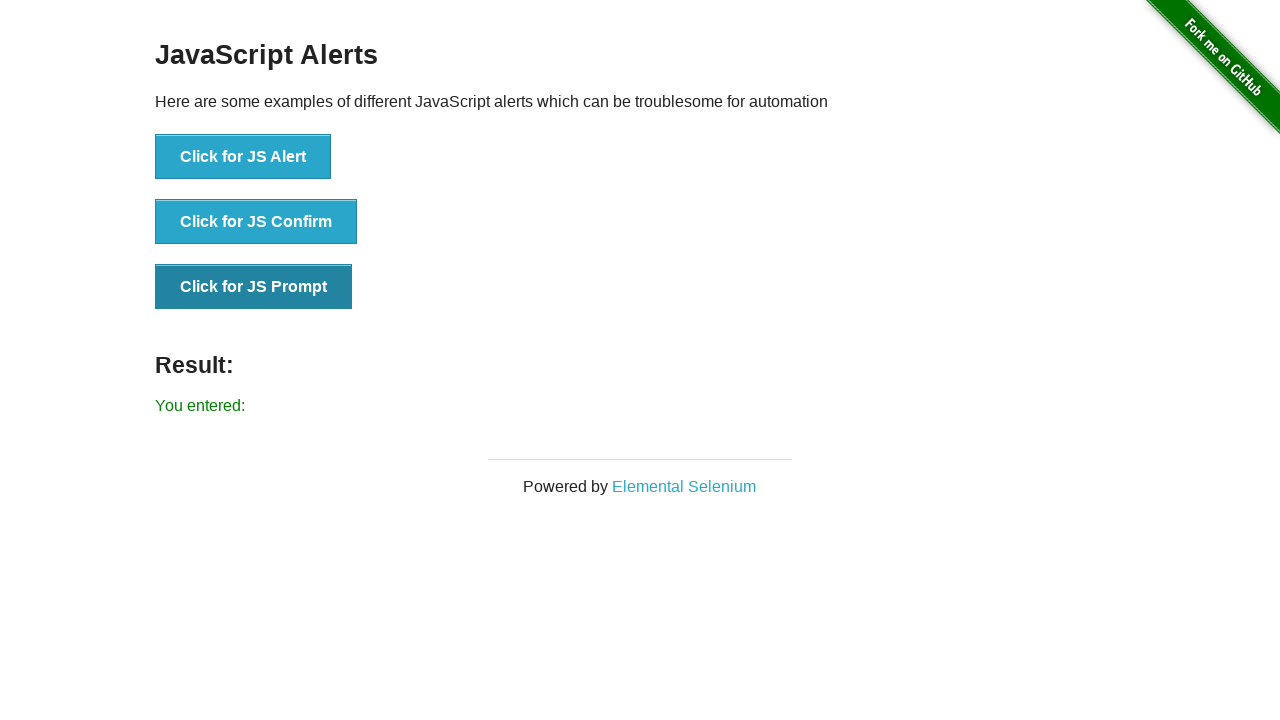